Navigates to the text-box page and fills in the Full Name field

Starting URL: https://demoqa.com/text-box

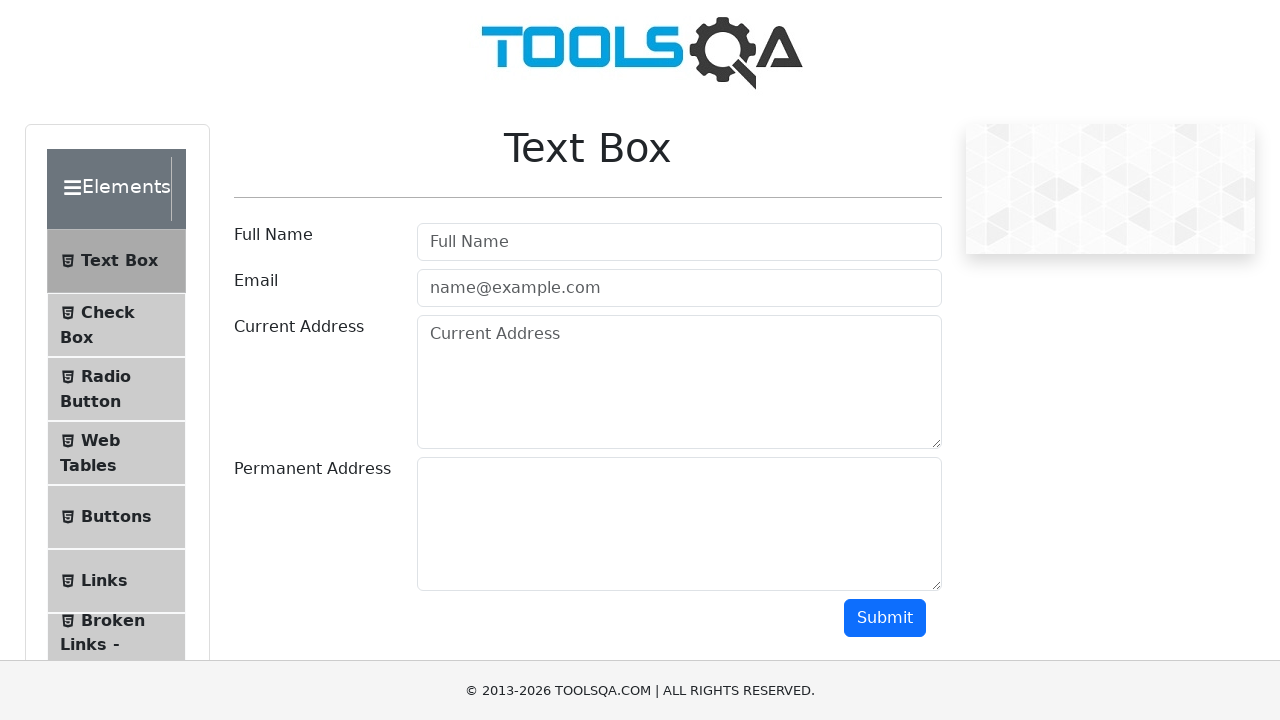

Filled Full Name field with 'Maria Garcia' on #userName
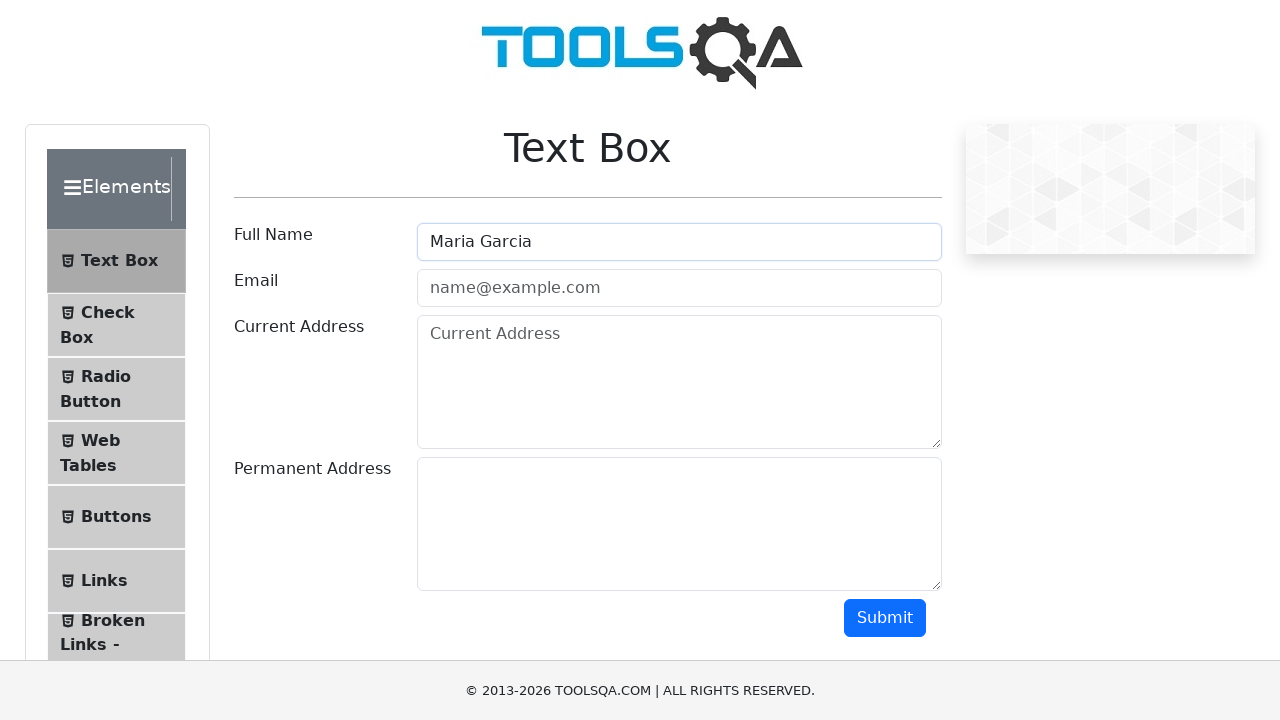

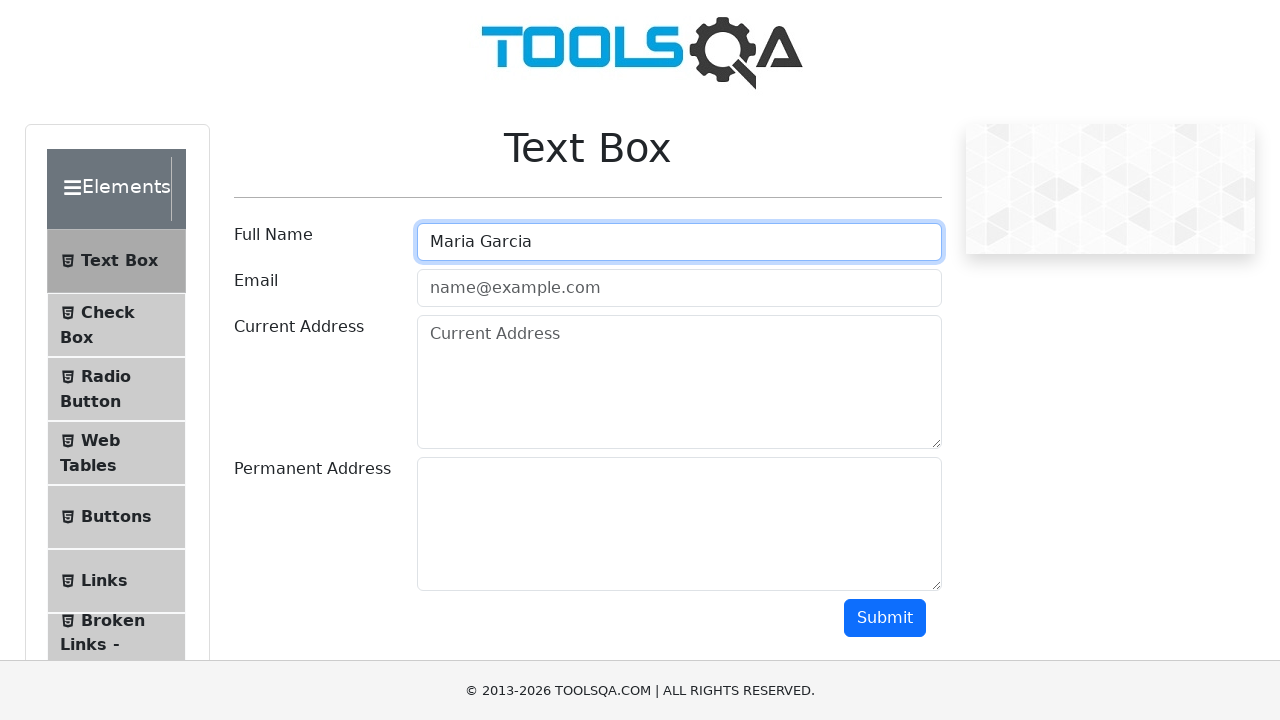